Tests alert popup handling by clicking a button to trigger an alert and then accepting it

Starting URL: https://demoqa.com/alerts

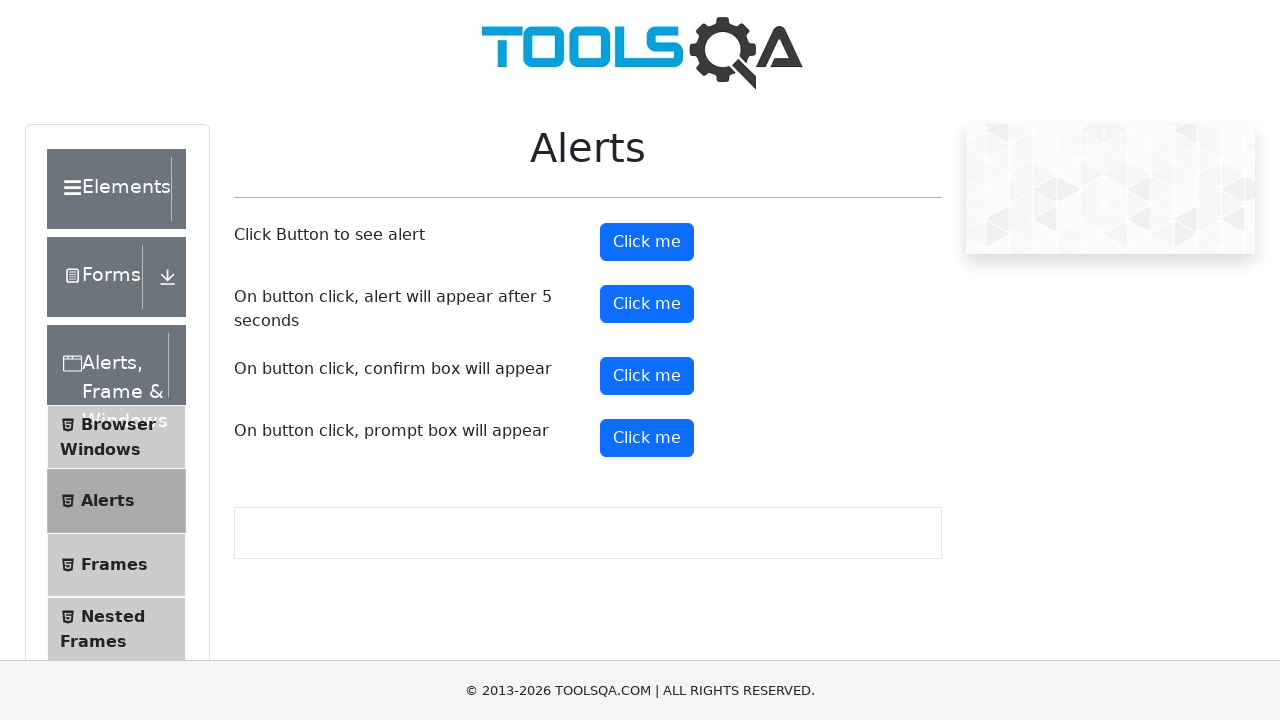

Clicked alert button using JavaScript executor
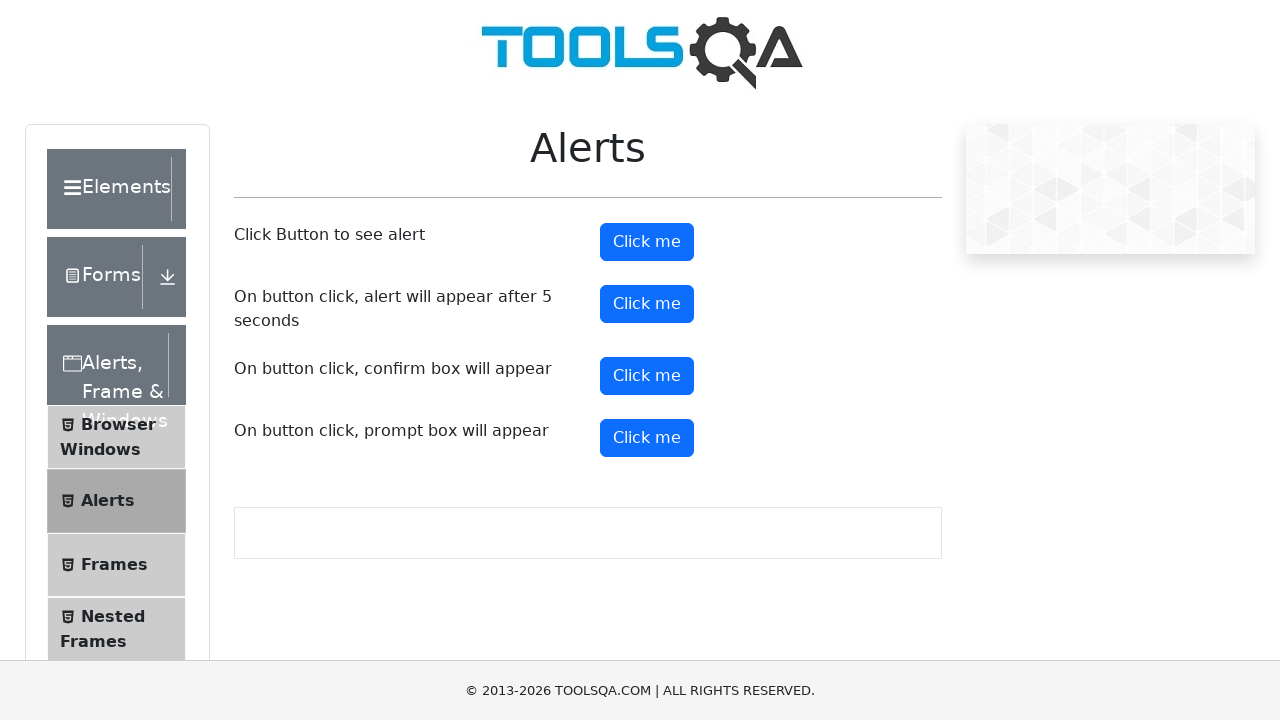

Set up dialog handler to accept alerts
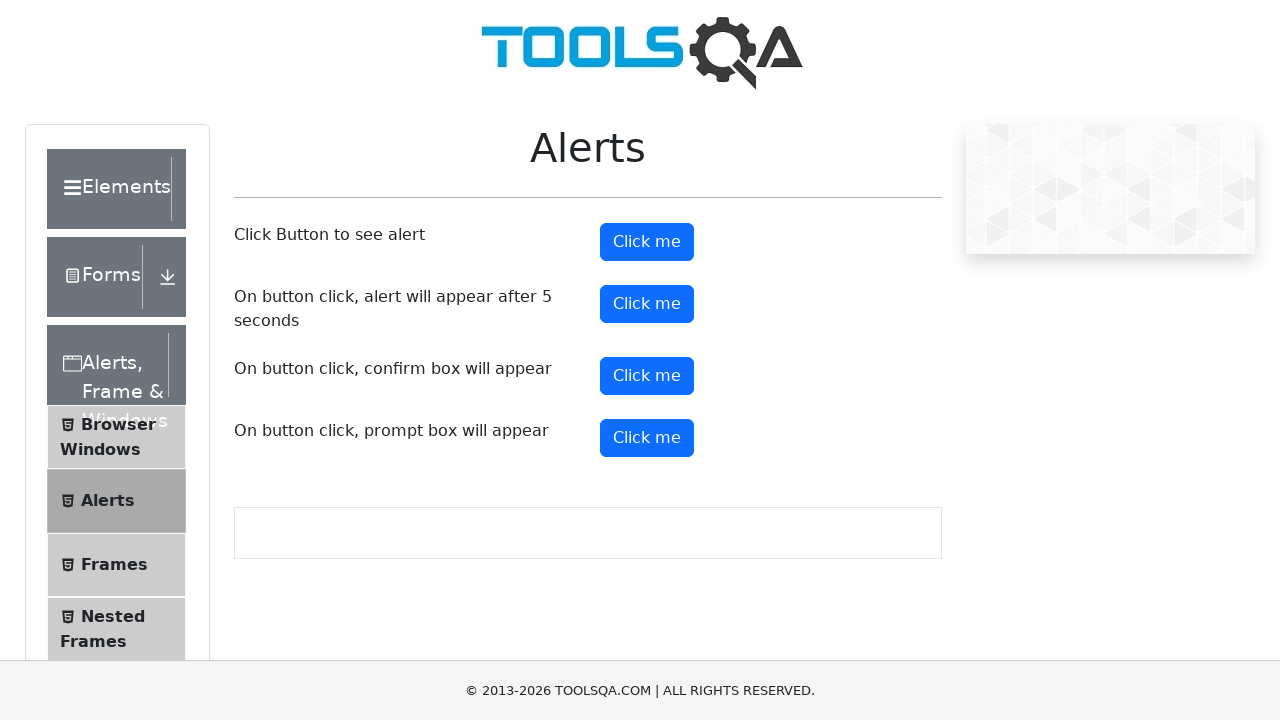

Clicked alert button to trigger alert dialog at (647, 242) on #alertButton
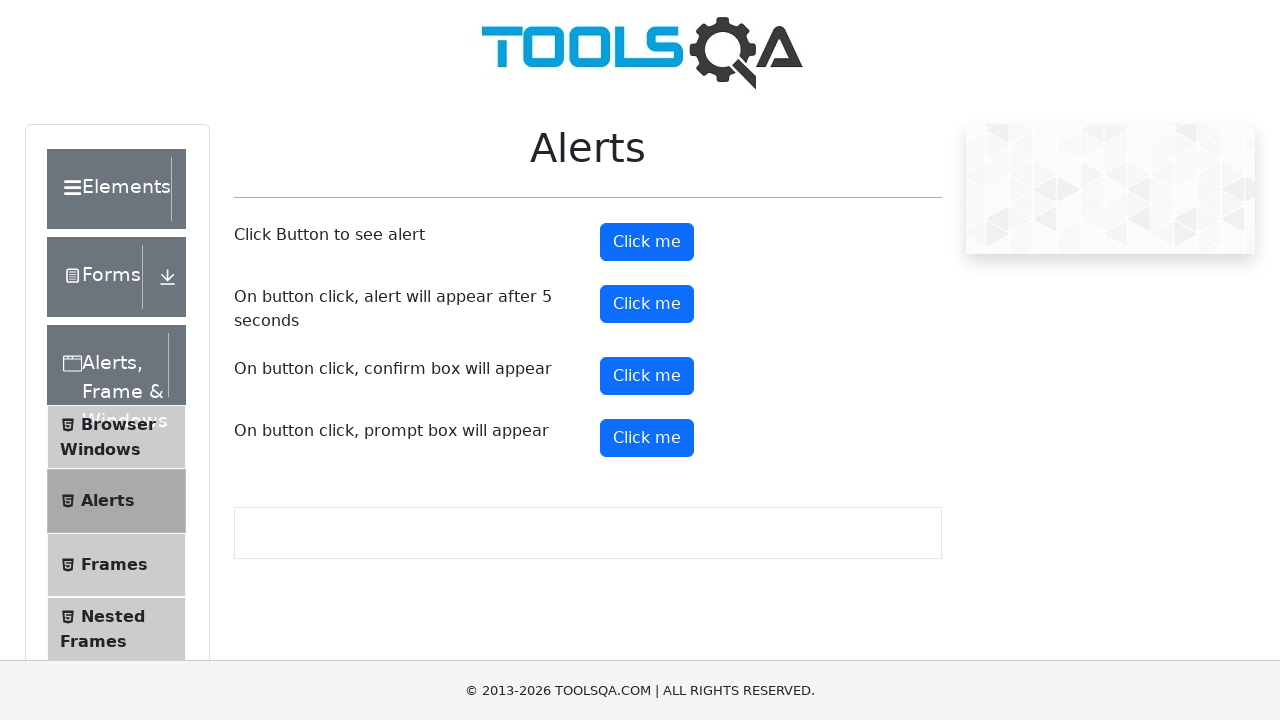

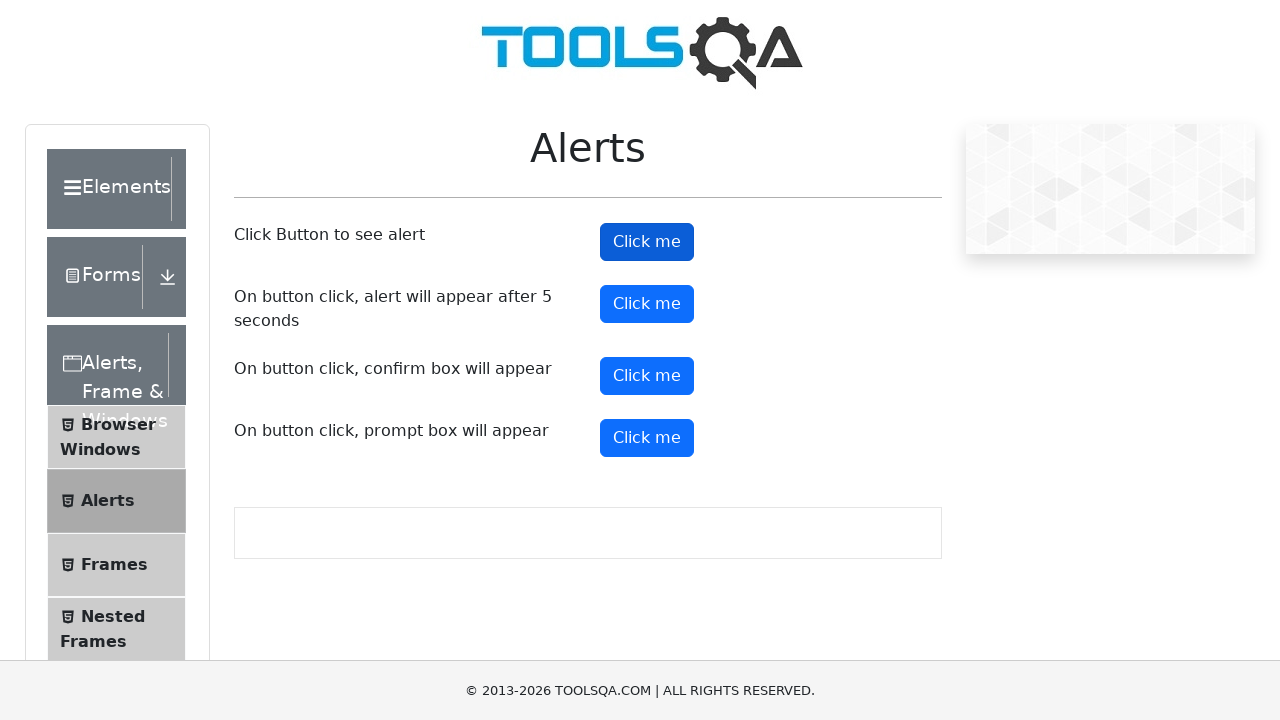